Tests filling a username field in a basic HTML form and submitting it to verify the value is correctly submitted

Starting URL: https://testpages.eviltester.com/styled/basic-html-form-test.html

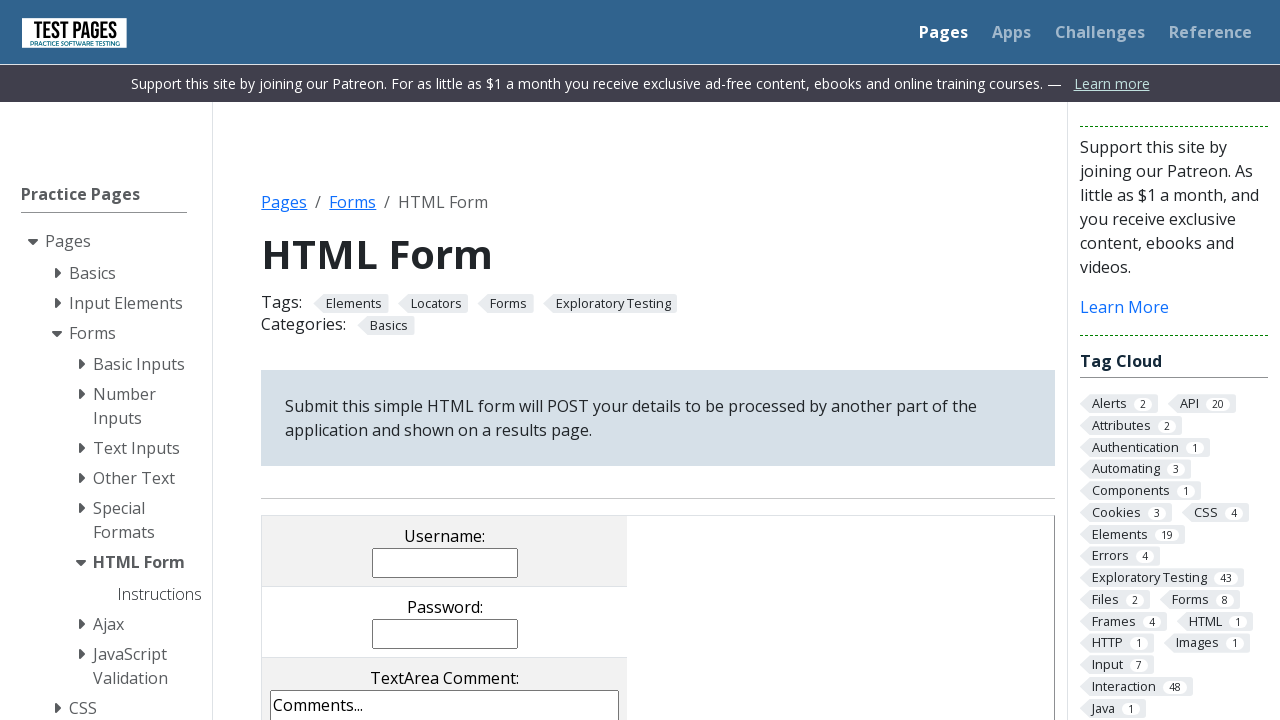

Navigated to basic HTML form test page
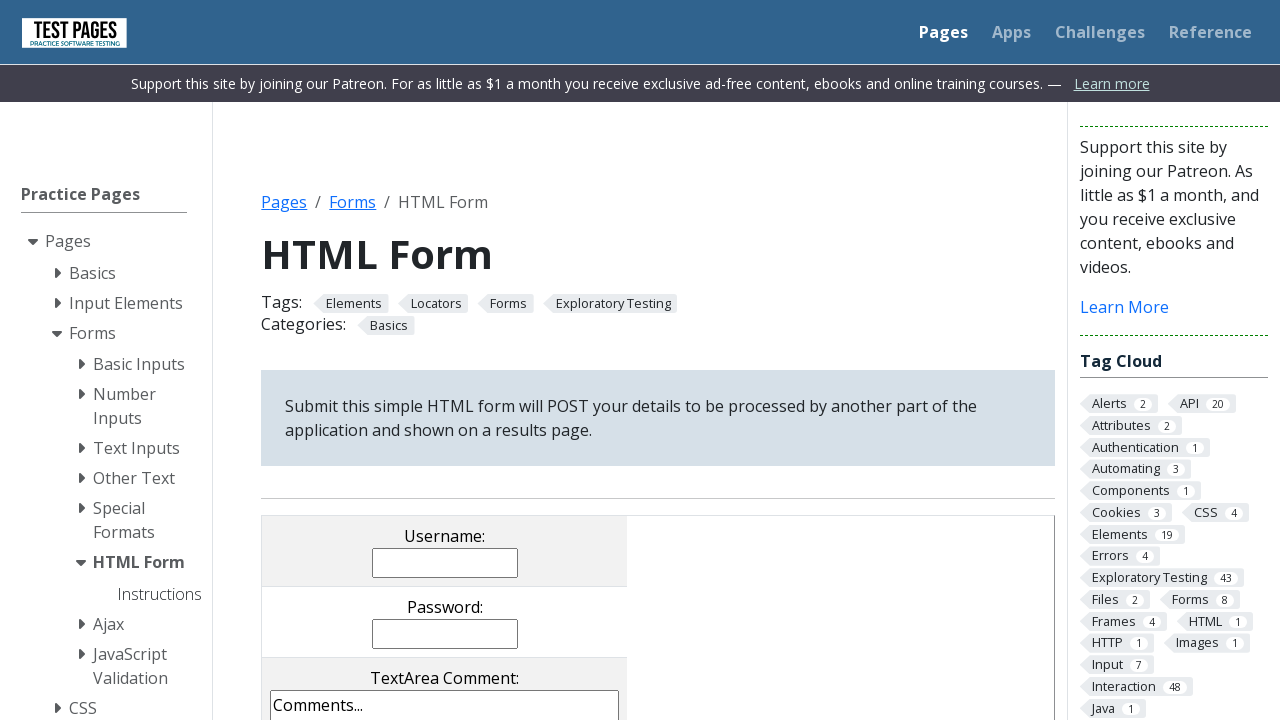

Filled username field with 'Evgeniia' on input[name='username']
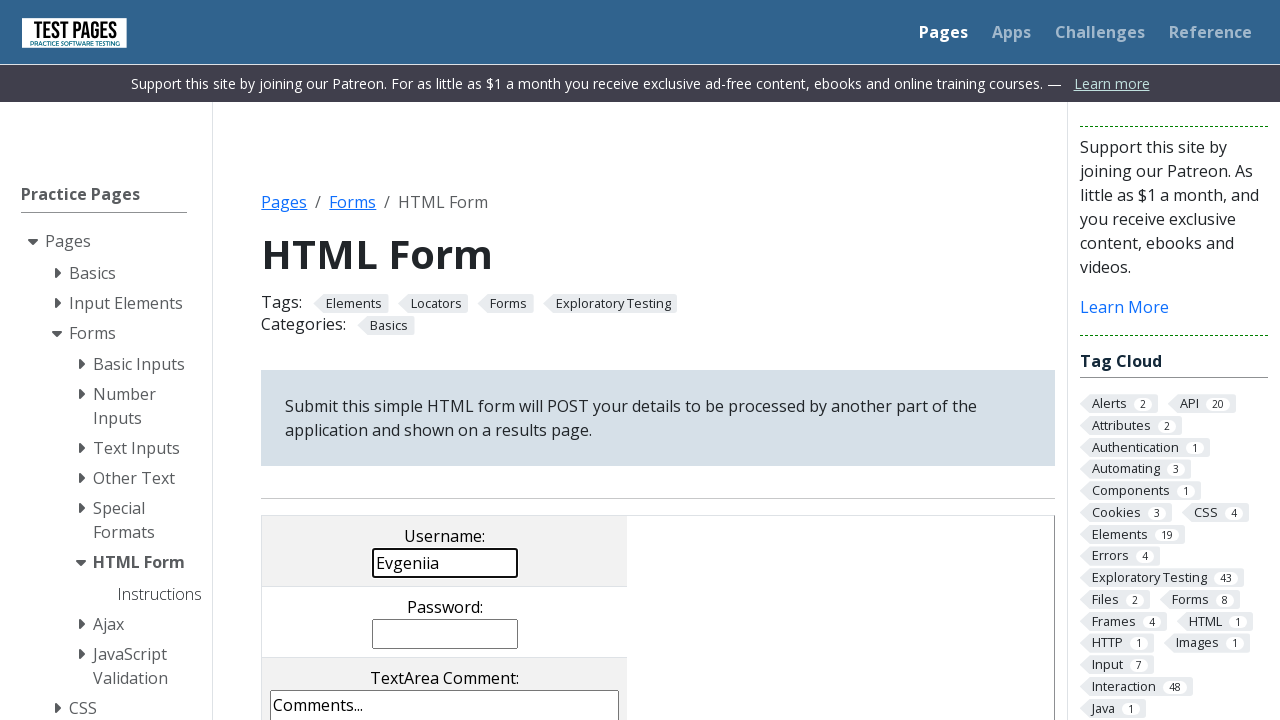

Clicked submit button to submit the form at (504, 360) on input[value='submit']
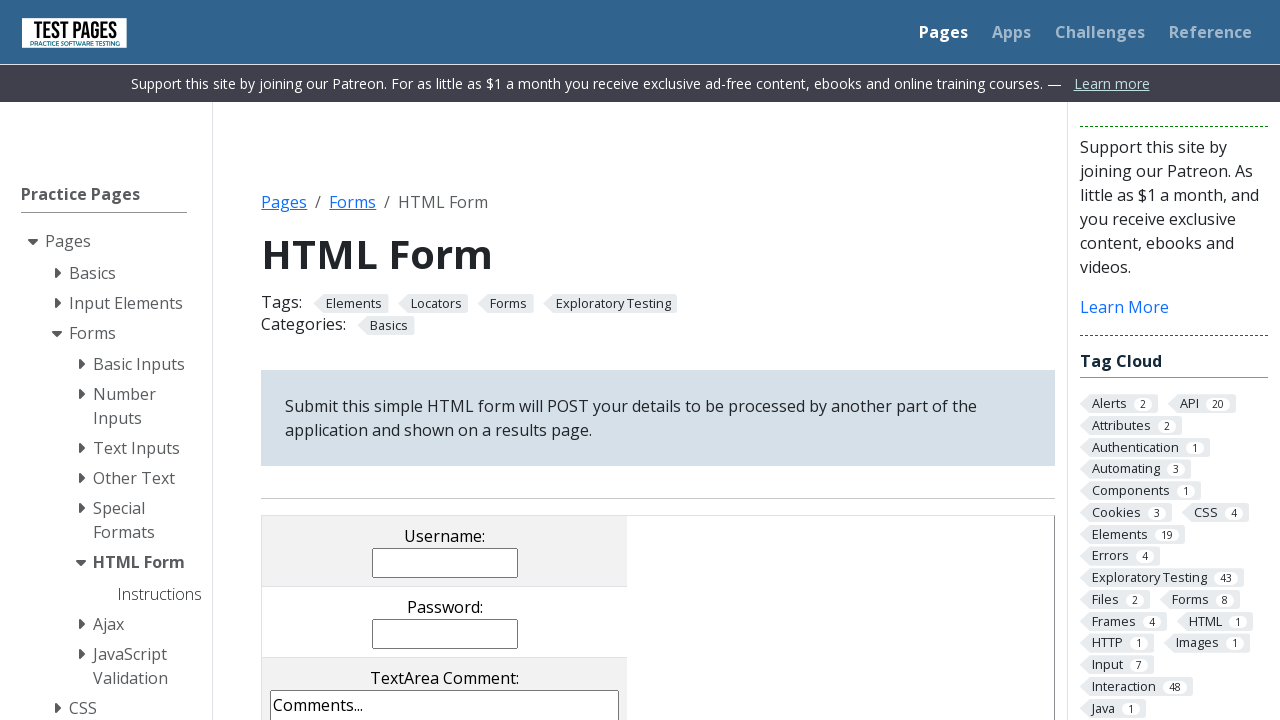

Username value confirmation element loaded, verifying 'Evgeniia' was correctly submitted
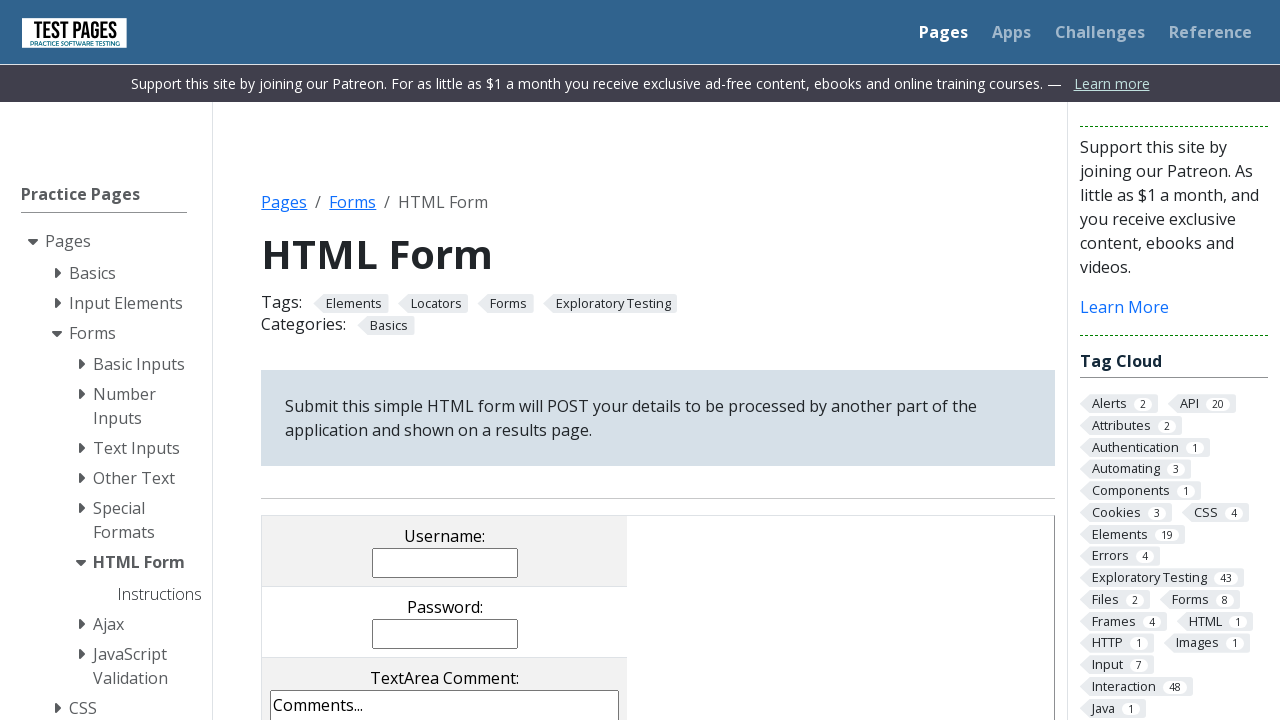

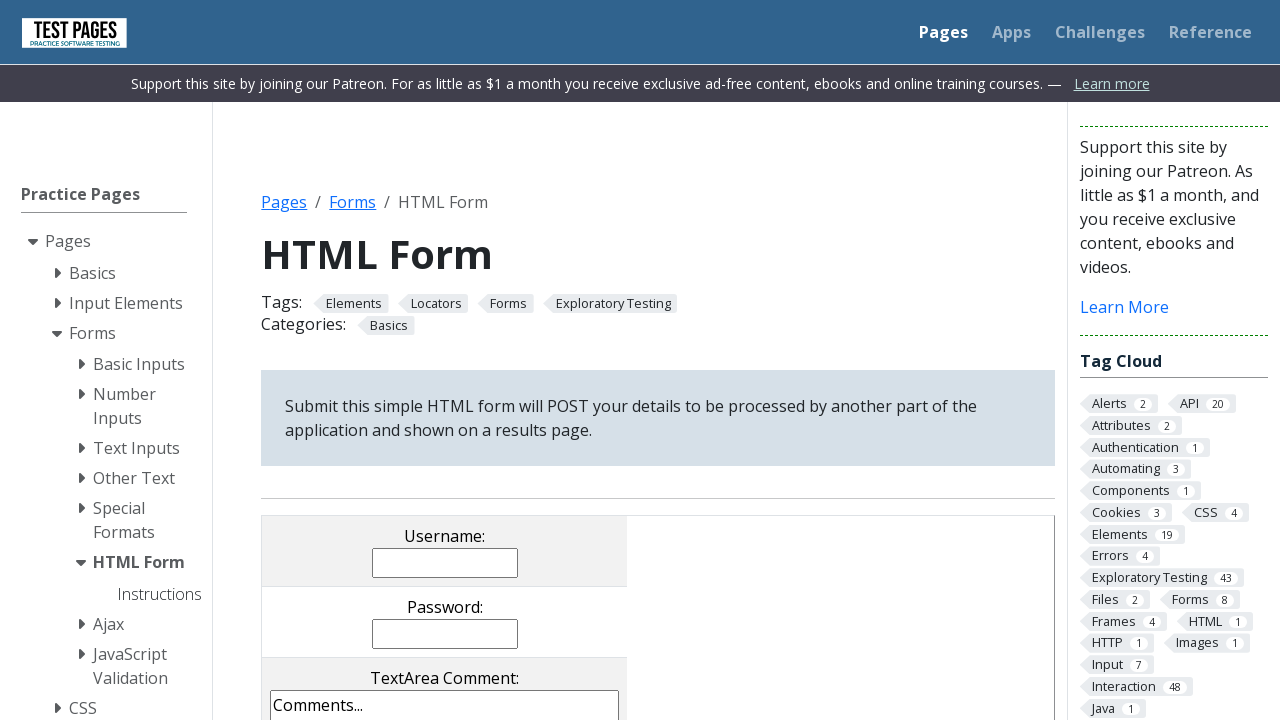